Navigates to an e-commerce site, goes to the Products section, and views the first product details

Starting URL: https://www.automationexercise.com

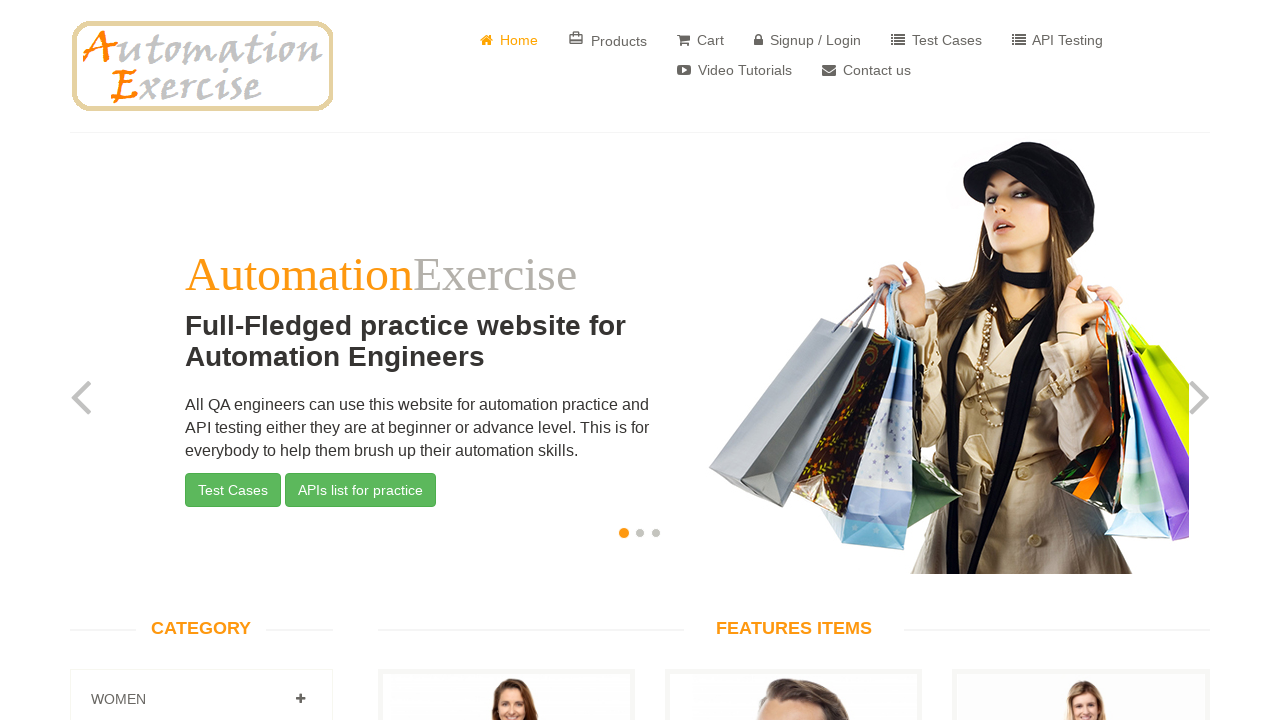

Clicked on Products link at (608, 40) on text=' Products'
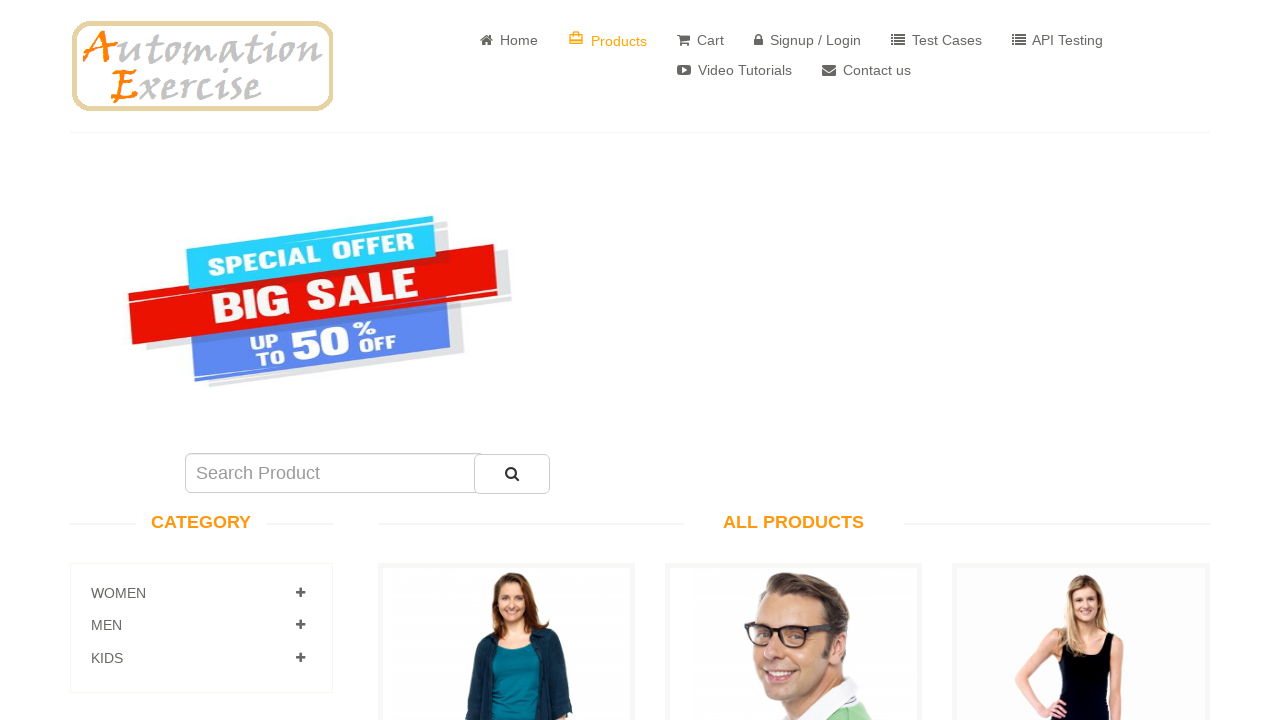

Scrolled down to see products
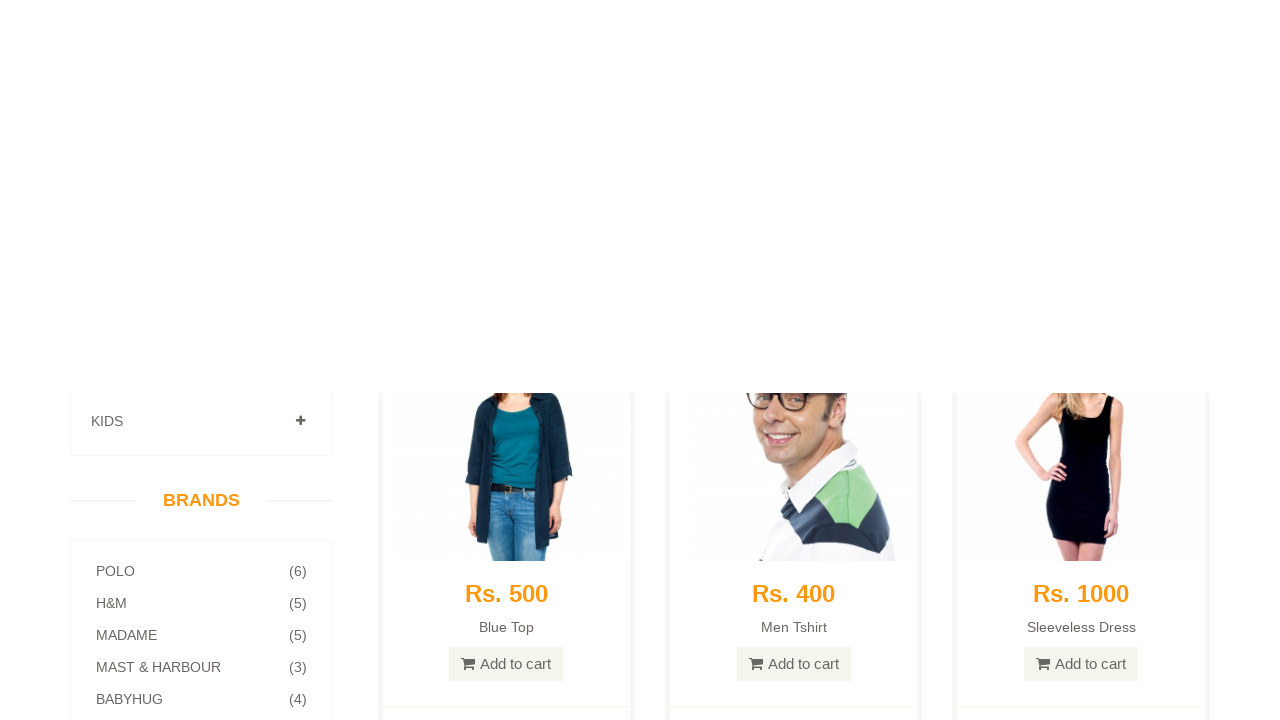

Clicked on the first View Product button to view product details at (506, 333) on text='View Product' >> nth=0
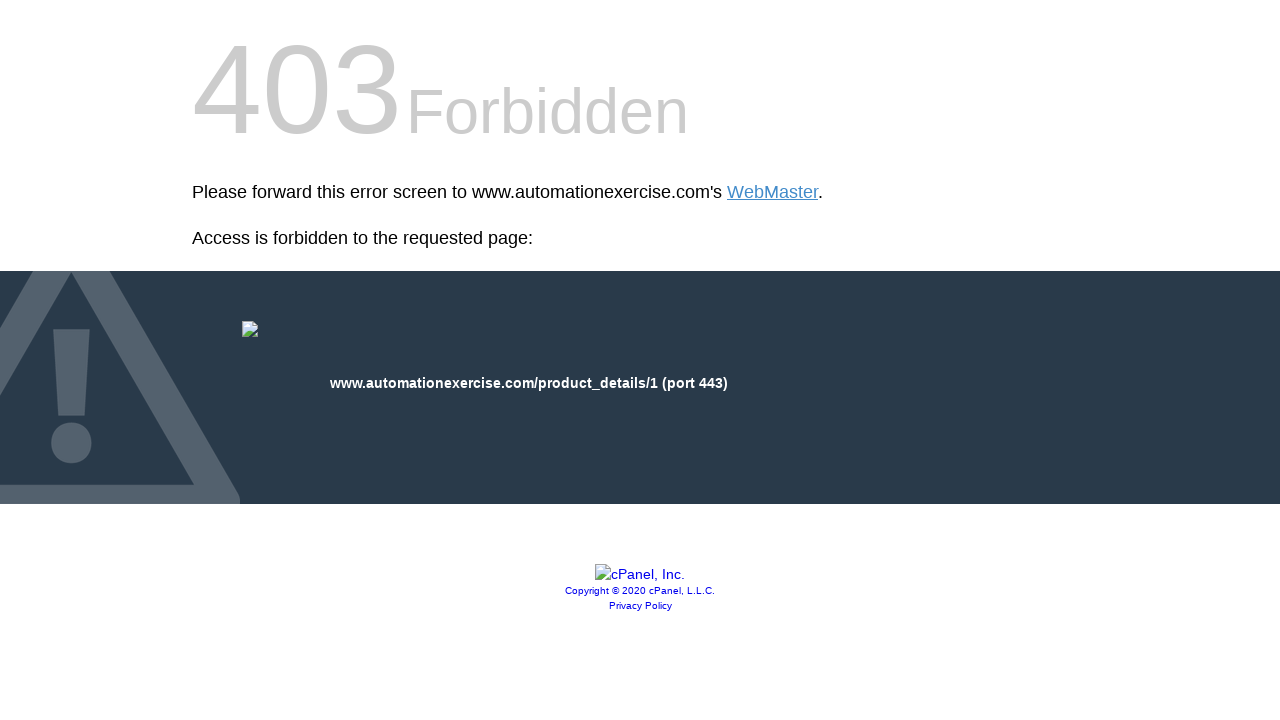

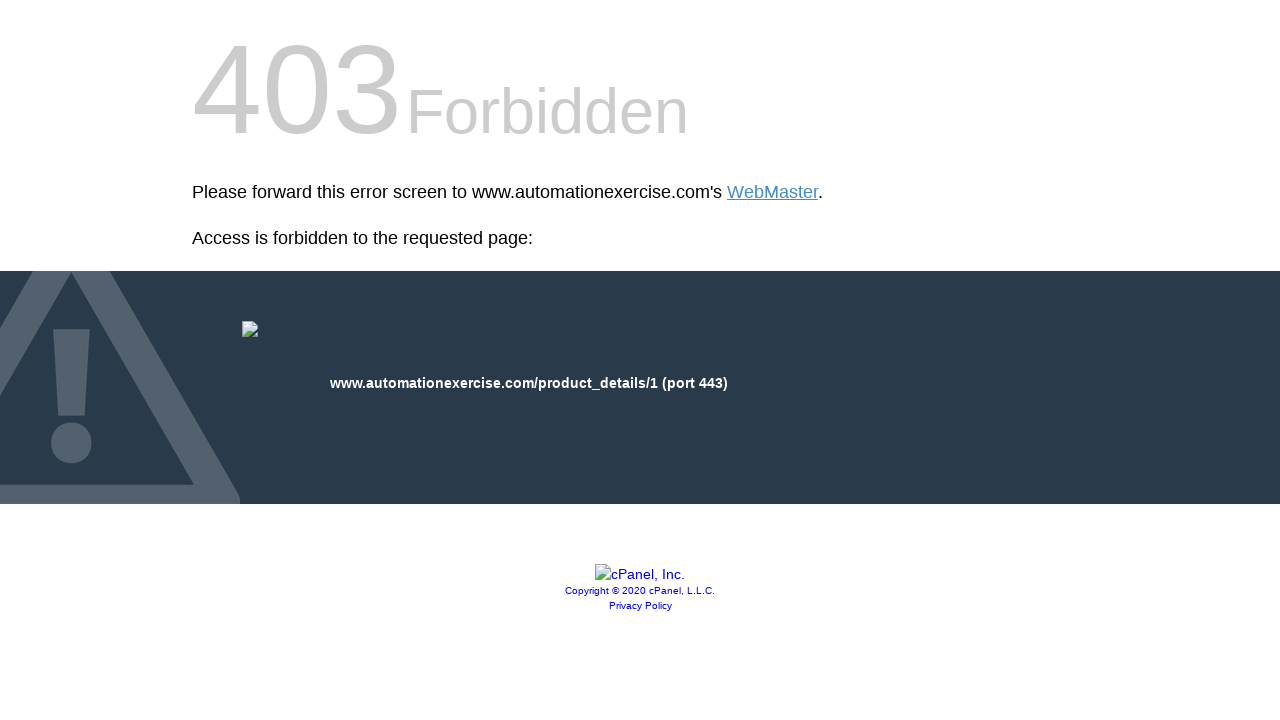